Opens the Samsung website homepage and verifies it loads successfully

Starting URL: http://www.samsung.com/

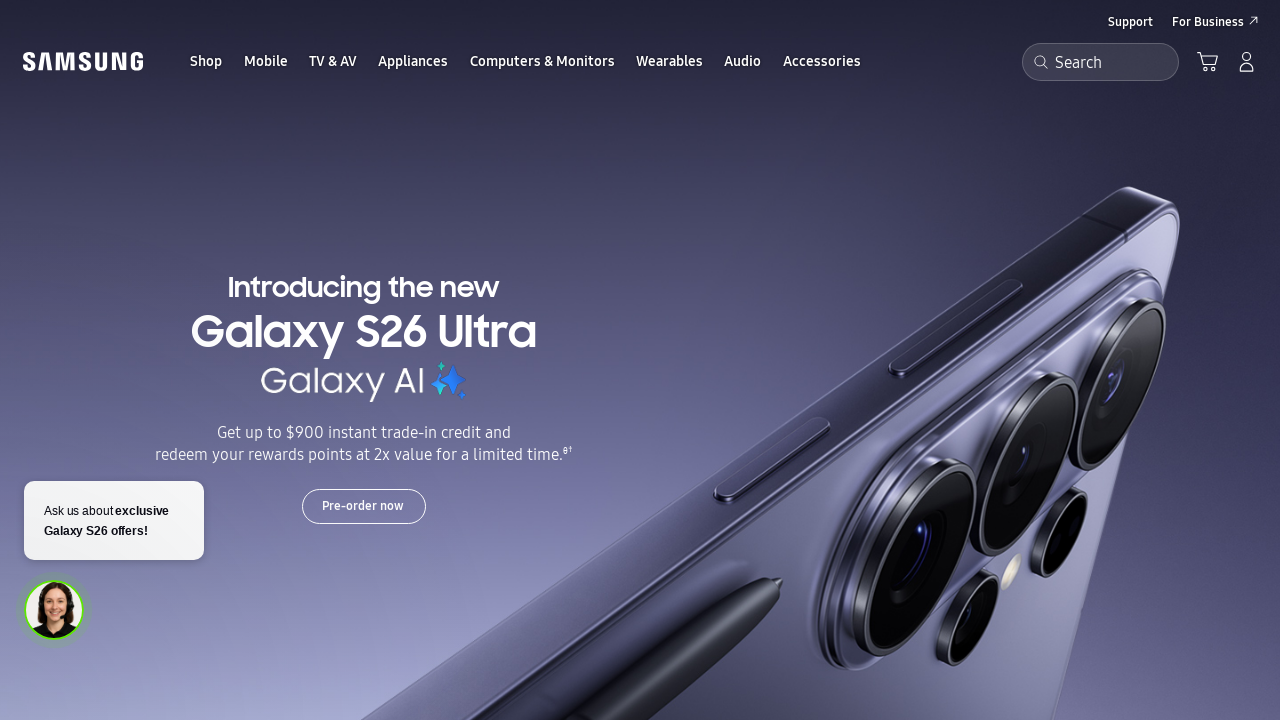

Waited for page to reach domcontentloaded state
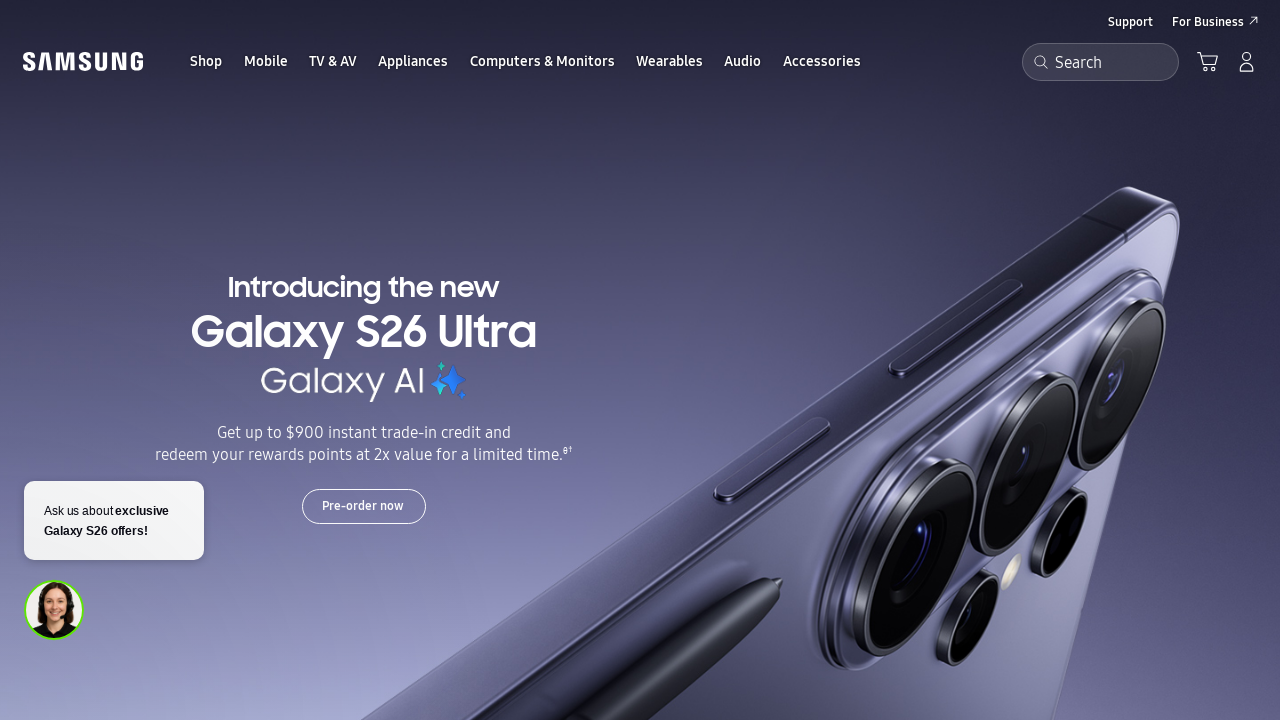

Navigation element found - Samsung homepage loaded successfully
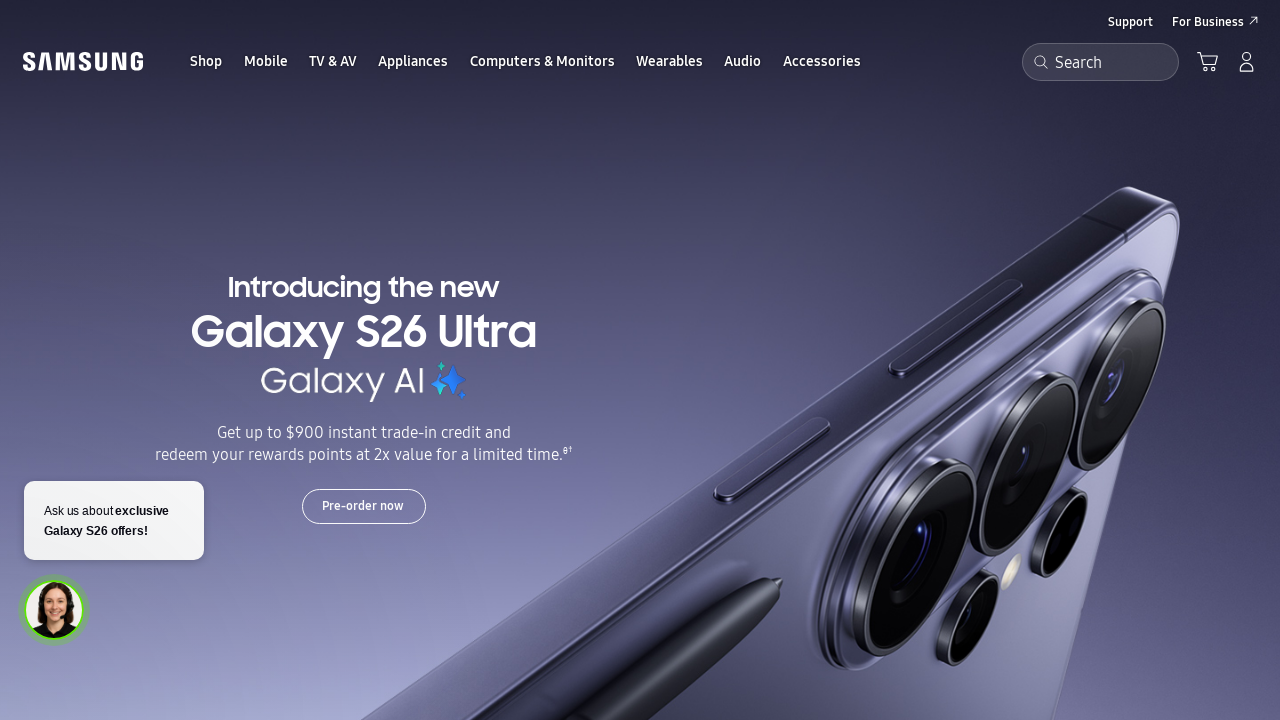

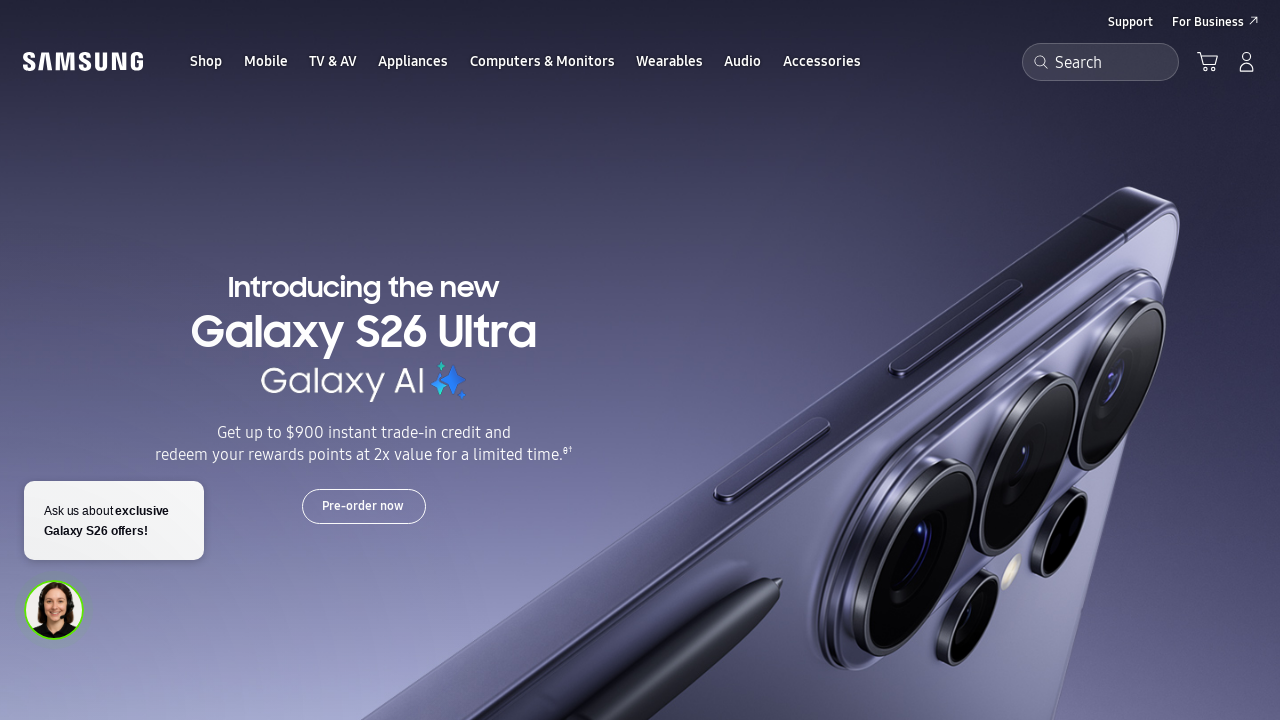